Tests the user registration form by filling out all required fields (name, address, phone, SSN, username, password) and submitting the registration form on ParaBank website.

Starting URL: https://parabank.parasoft.com/parabank/register.htm

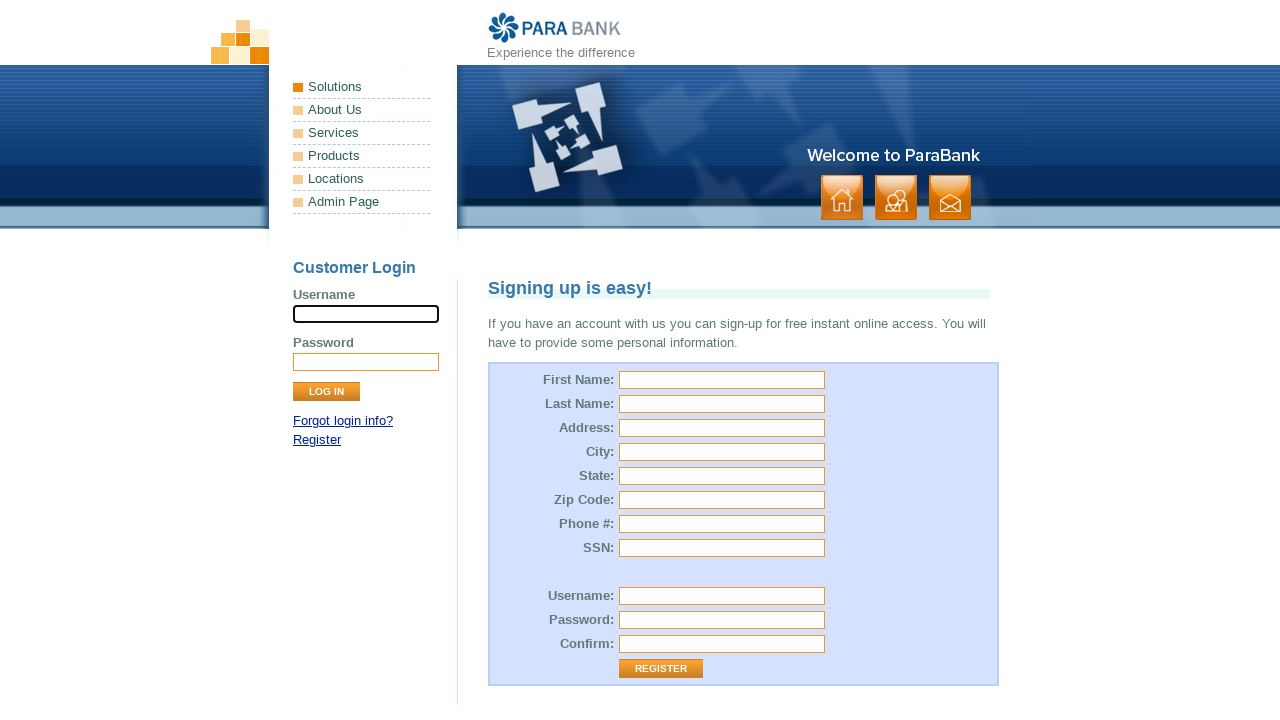

Filled first name field with 'Maria' on input[name='customer.firstName']
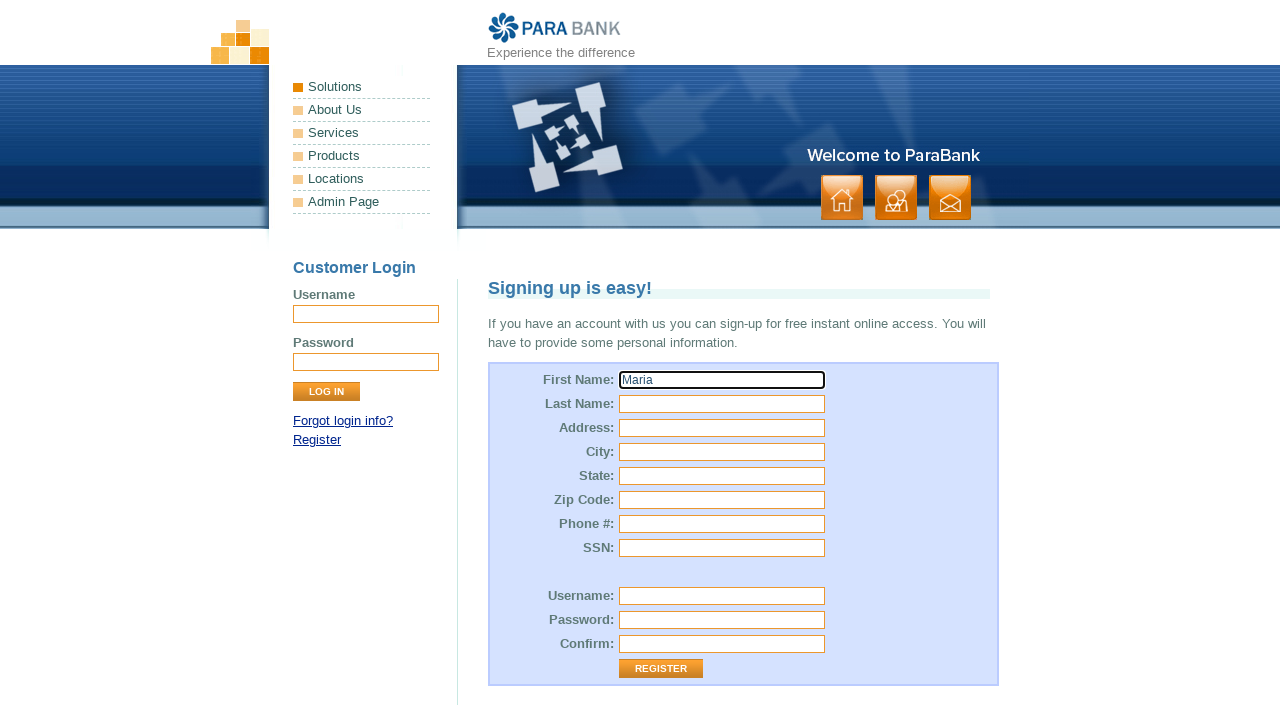

Filled last name field with 'Johnson' on input[name='customer.lastName']
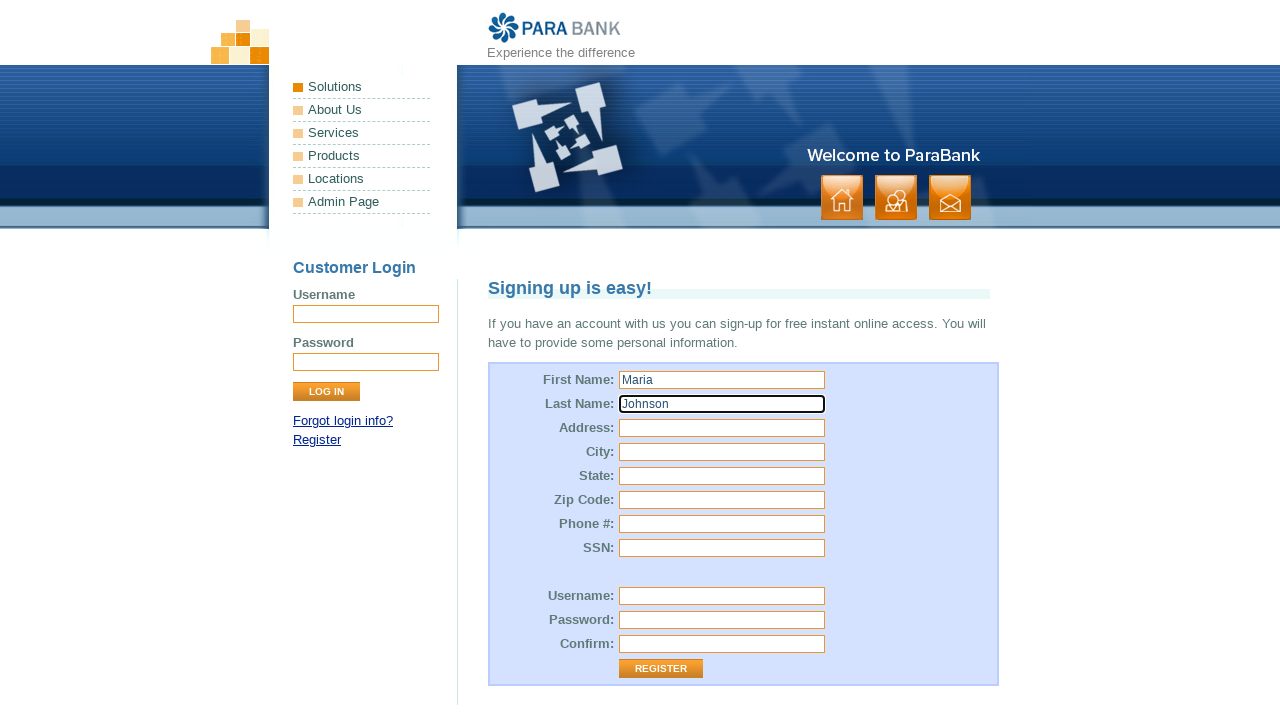

Filled street address field with '123 Main Street' on #customer\.address\.street
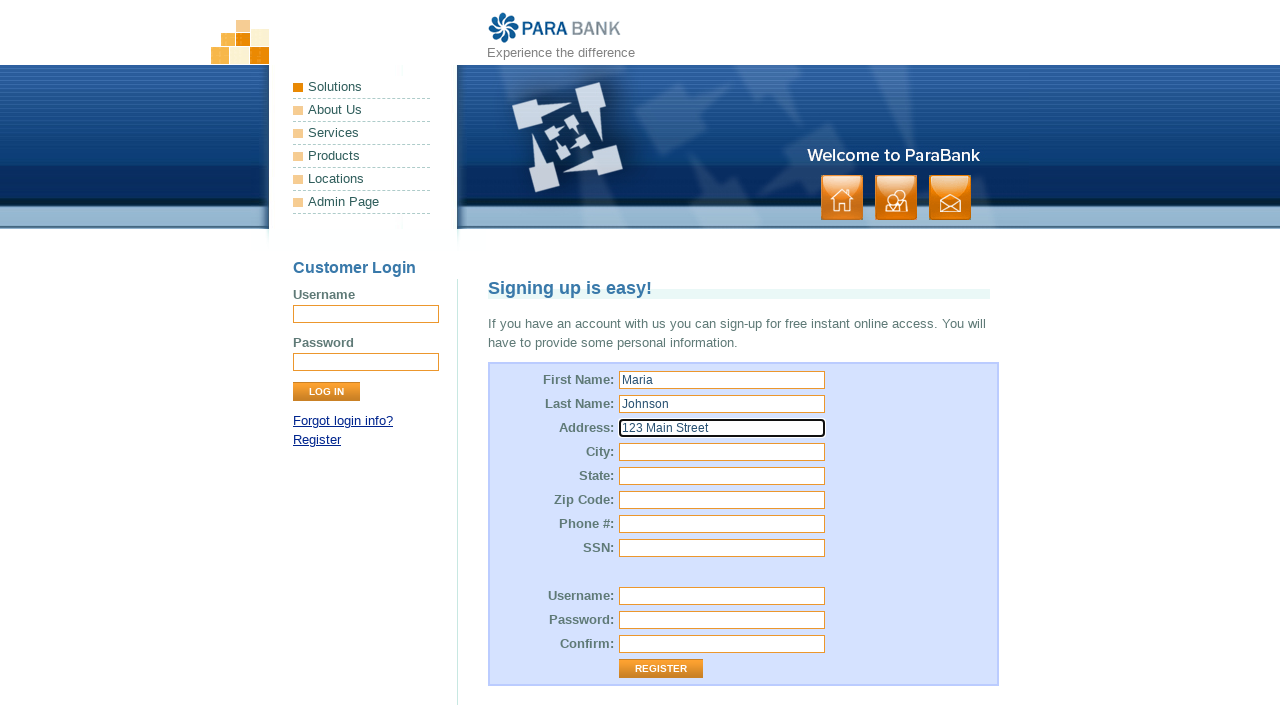

Filled city field with 'Brooklyn' on #customer\.address\.city
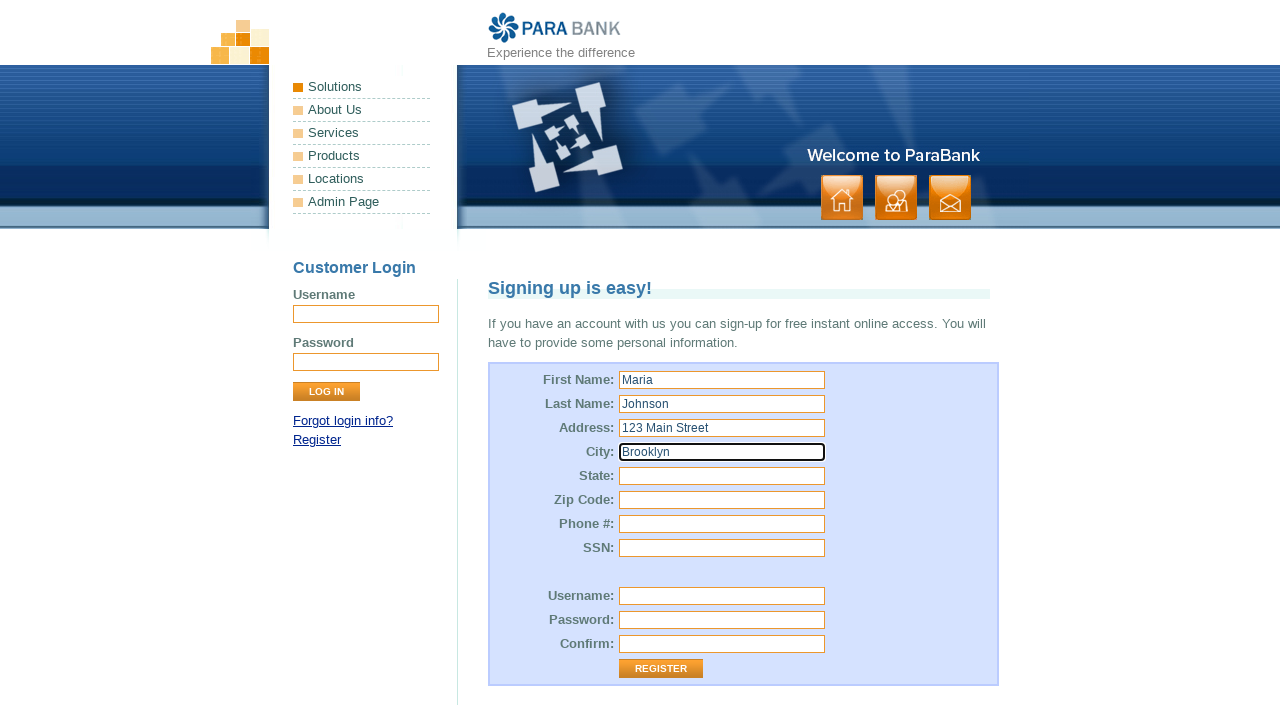

Filled state field with 'NY' on input[name='customer.address.state']
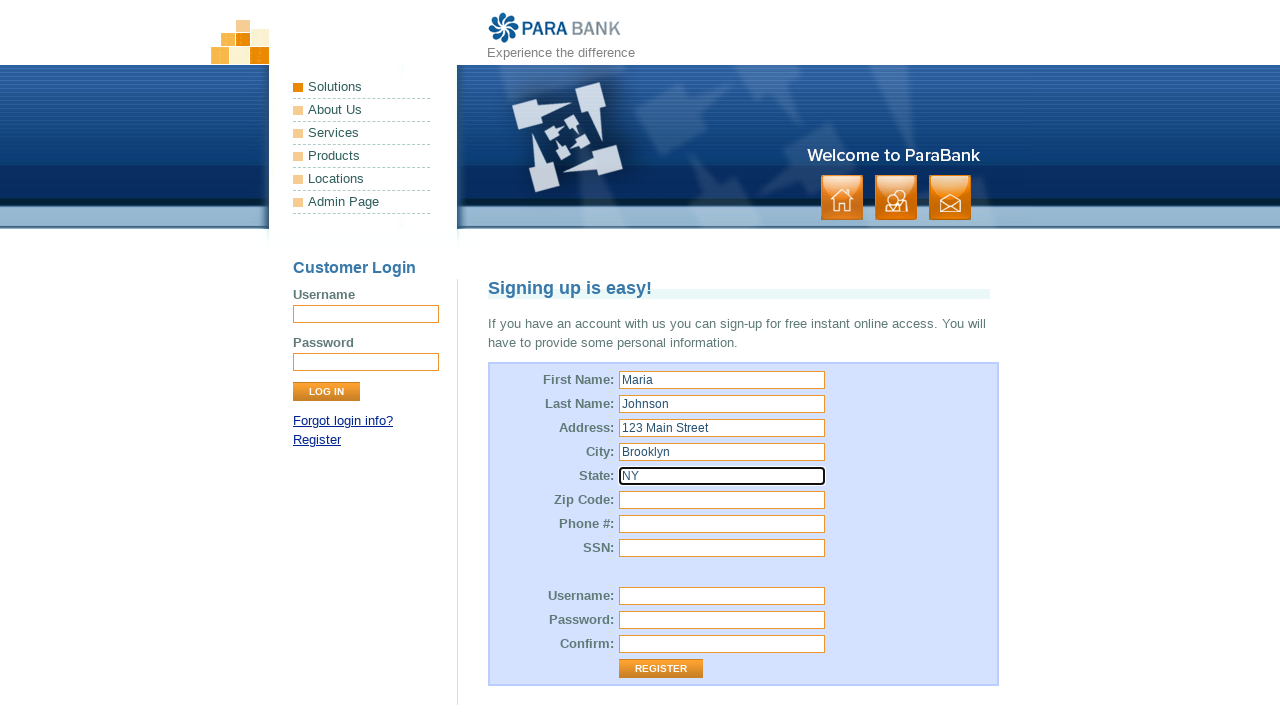

Filled zip code field with '11201' on #customer\.address\.zipCode
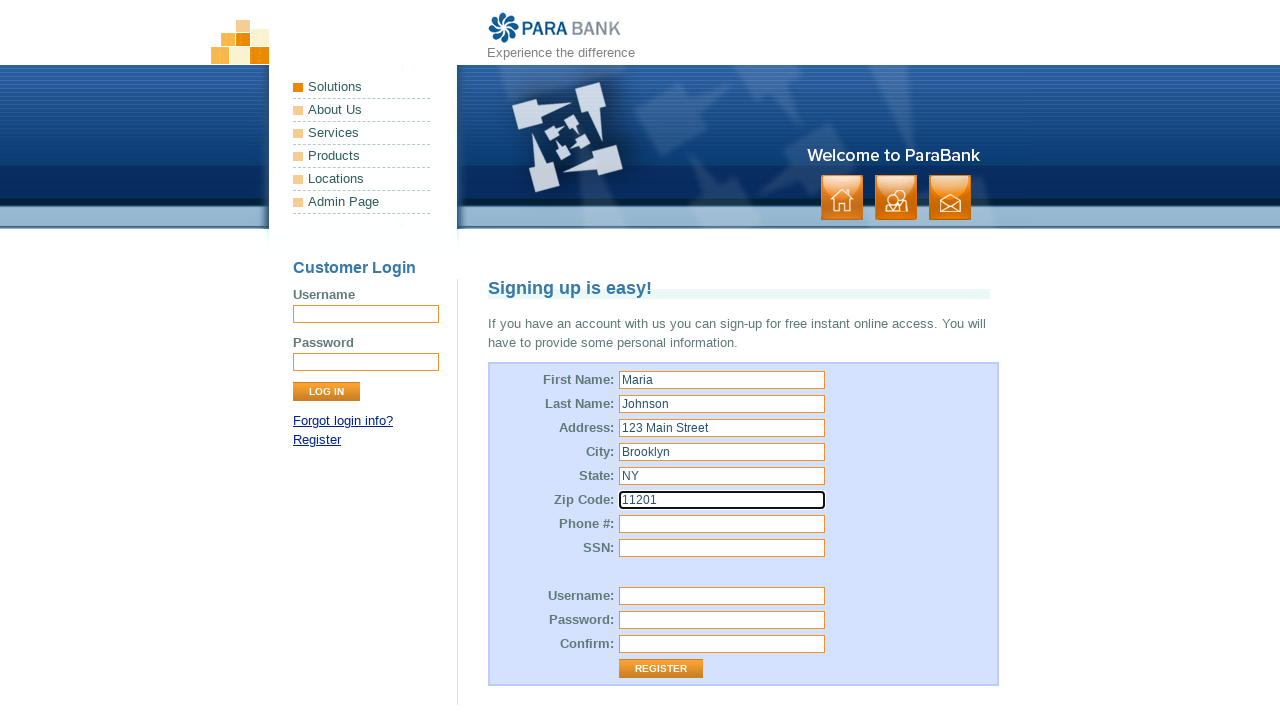

Filled phone number field with '718-555-1234' on #customer\.phoneNumber
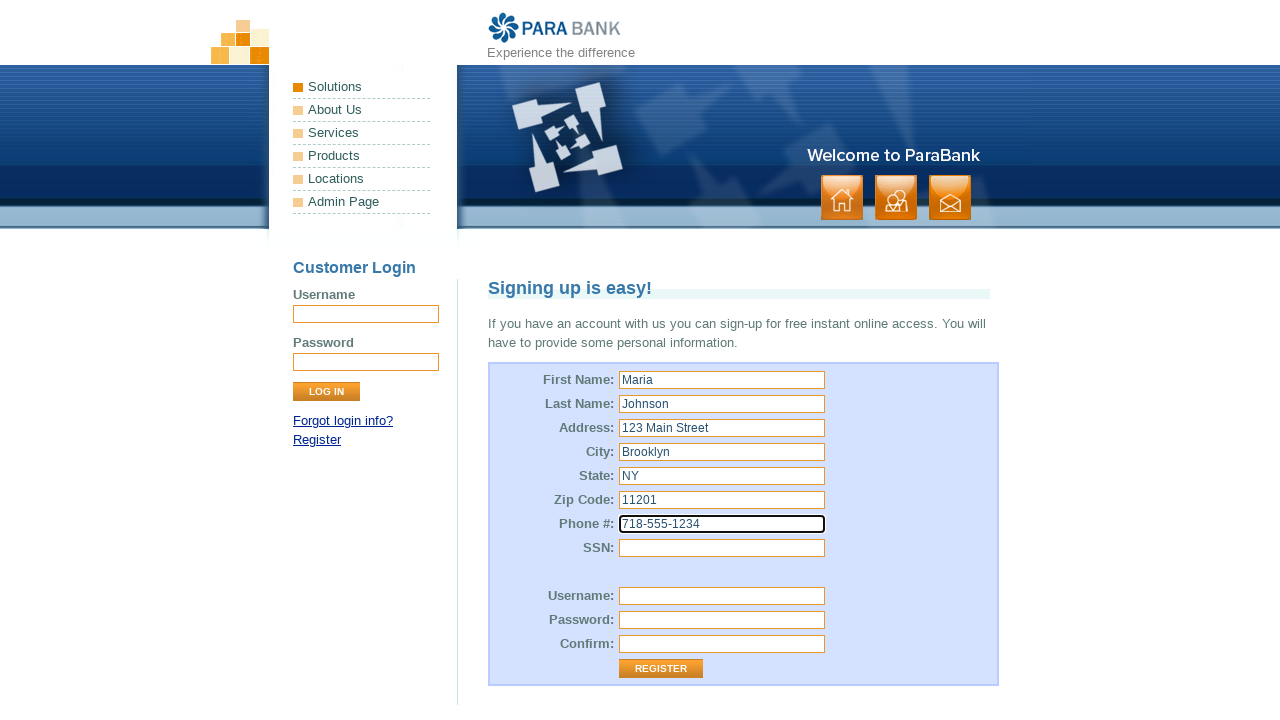

Filled SSN field with '123-45-6789' on #customer\.ssn
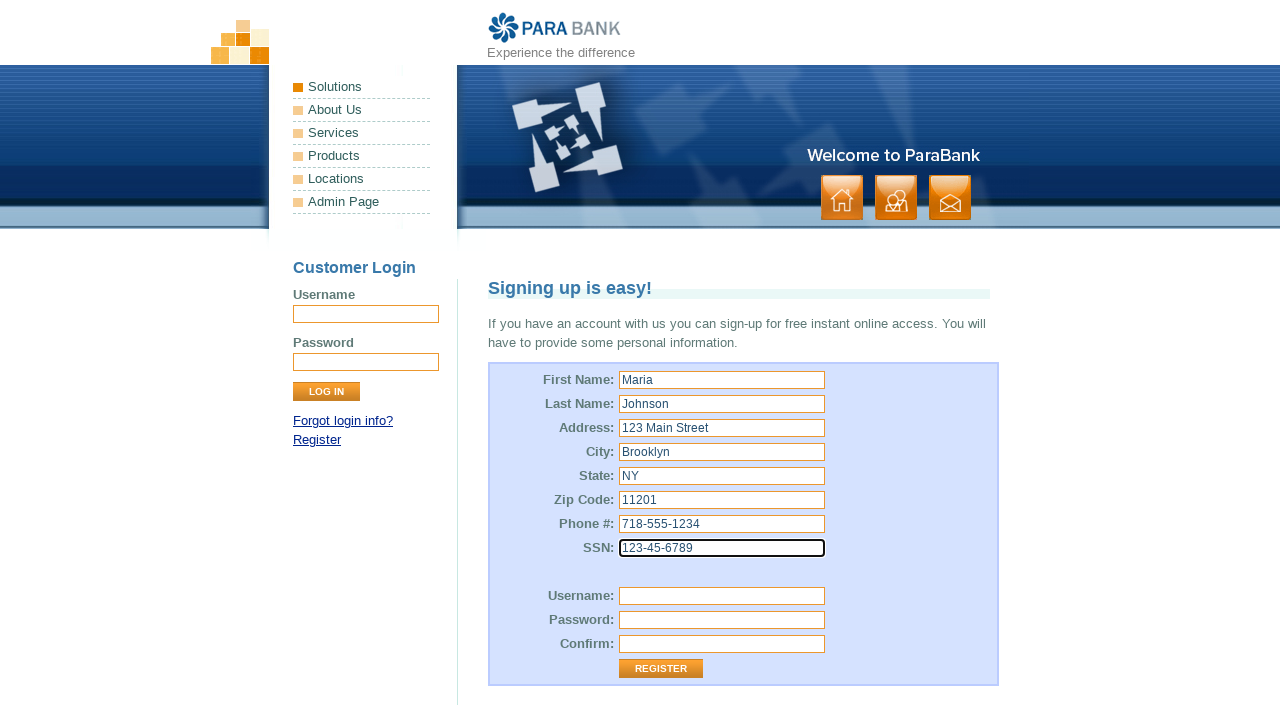

Filled username field with 'mariatest2024' on input[name='customer.username']
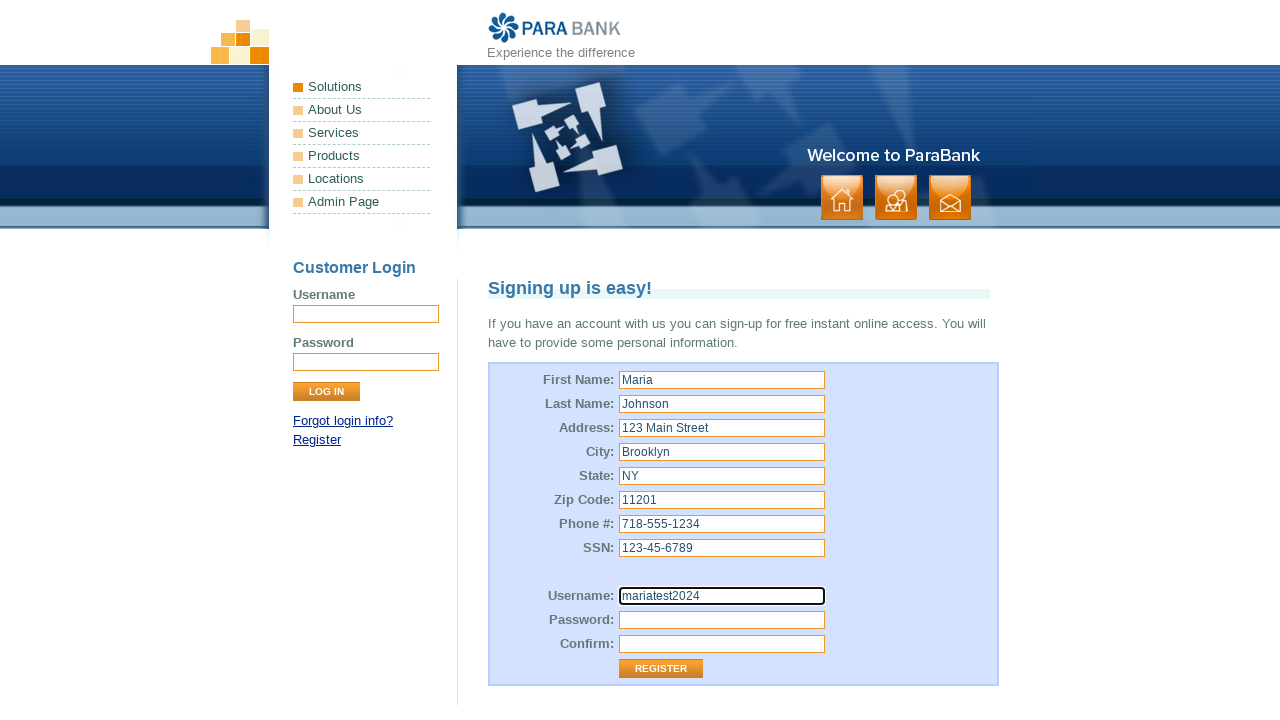

Filled password field with 'SecurePass#789' on #customer\.password
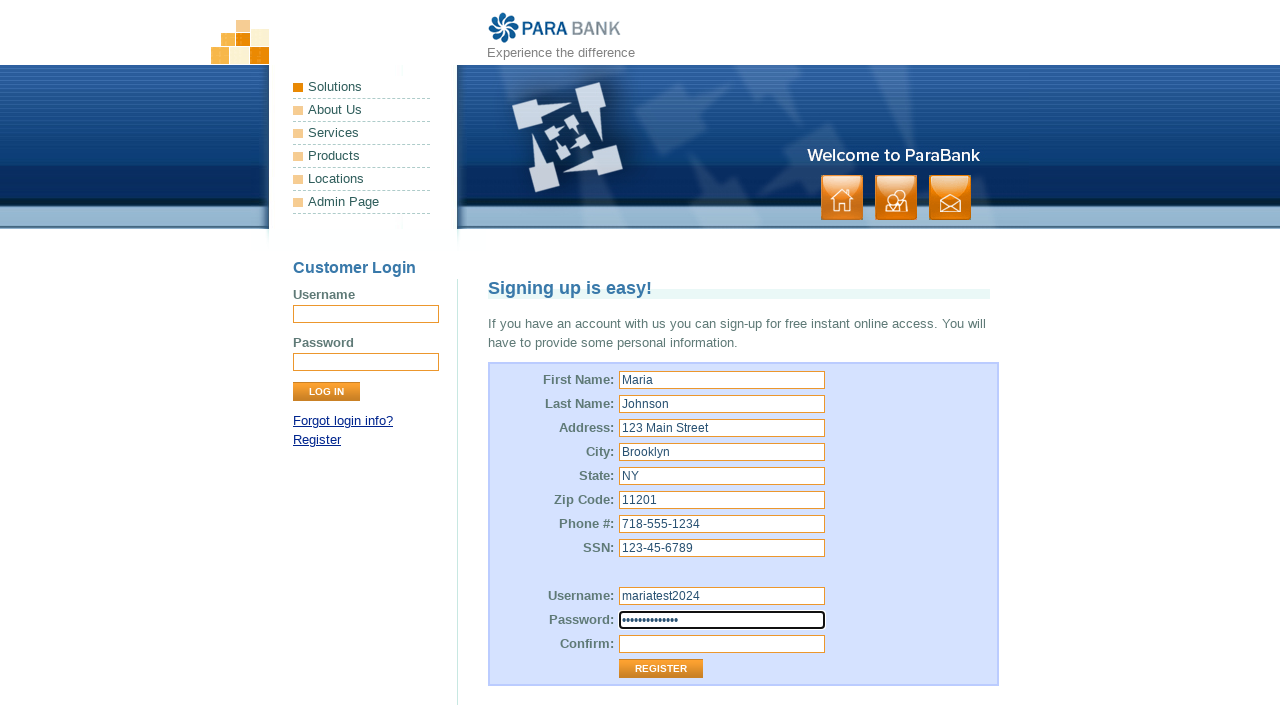

Filled confirm password field with 'SecurePass#789' on #repeatedPassword
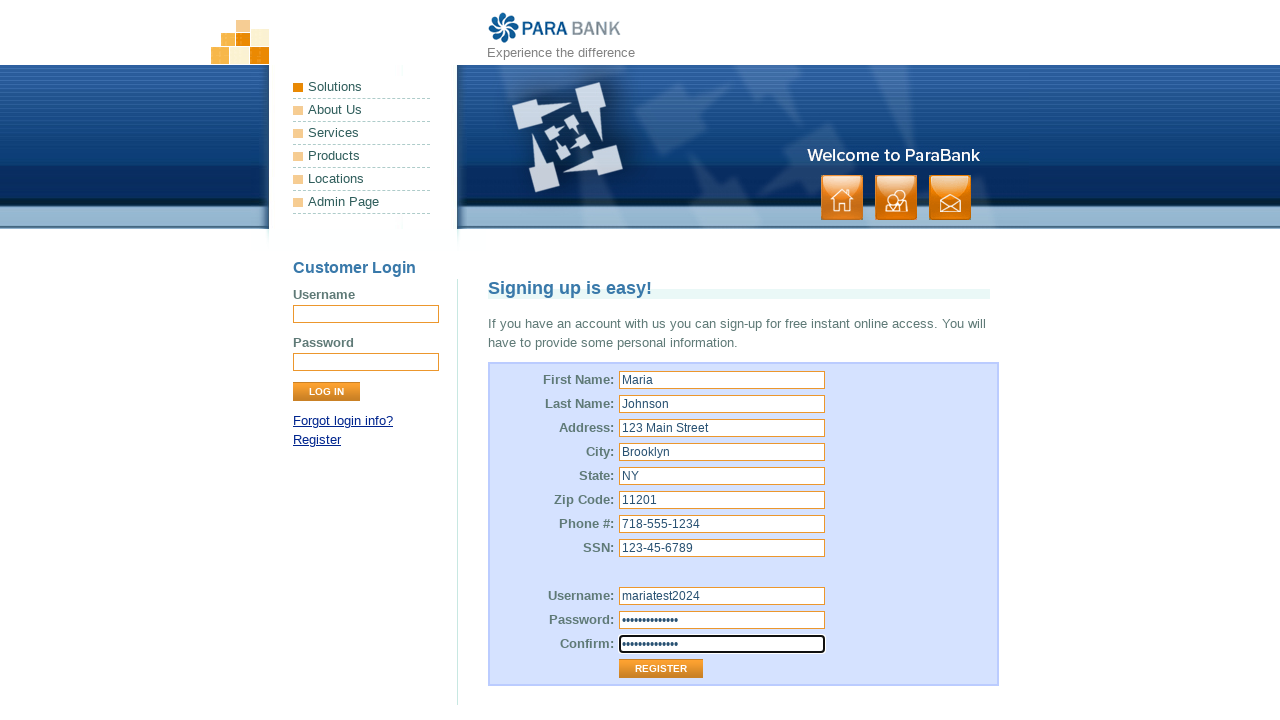

Clicked register button to submit the registration form at (896, 198) on .button
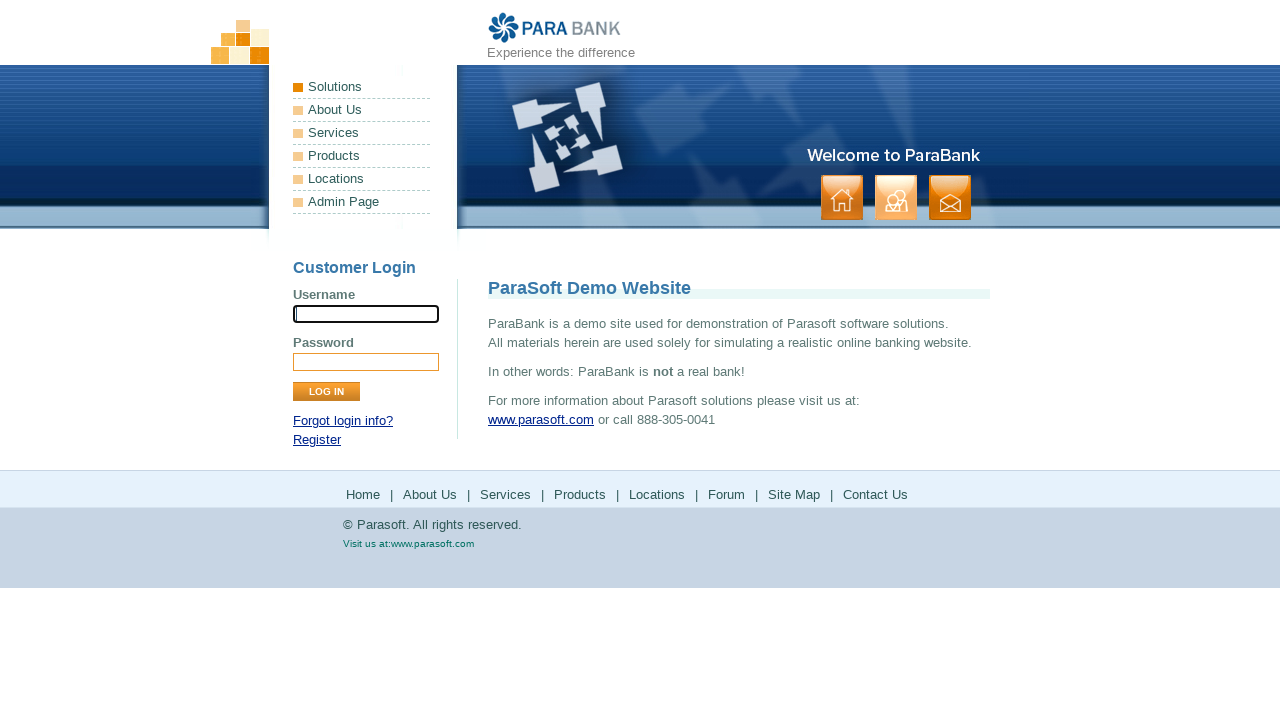

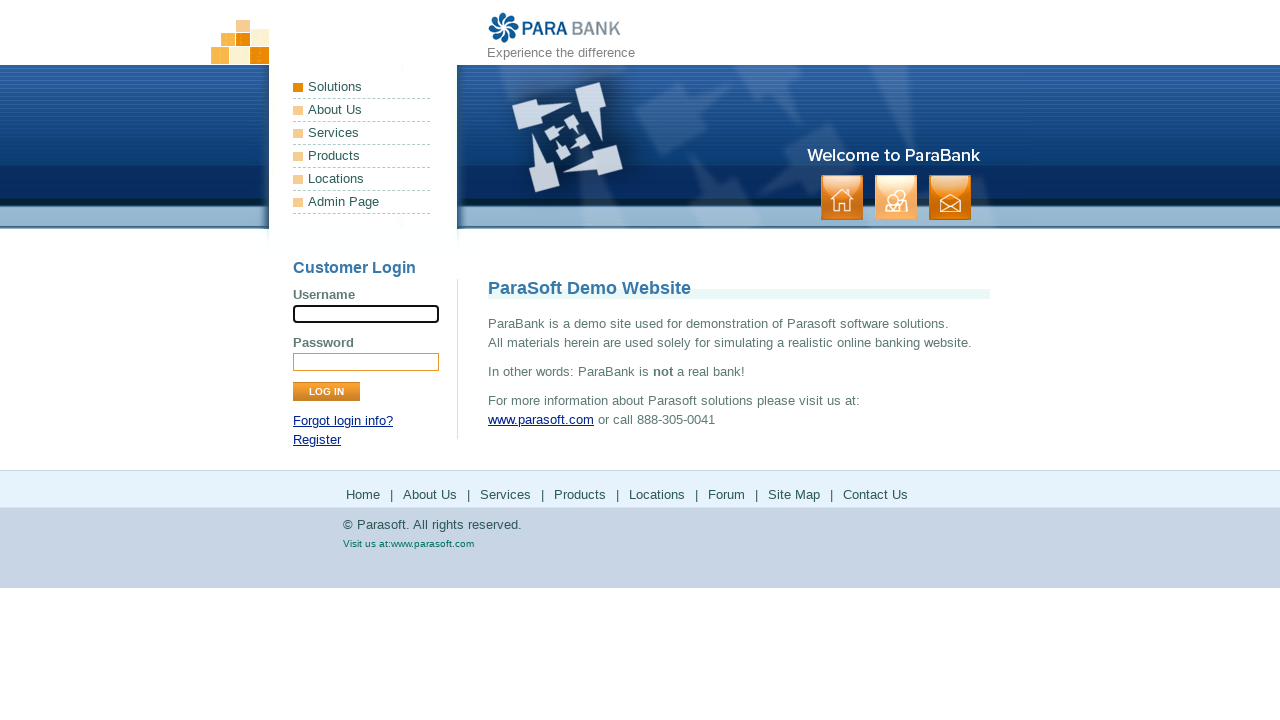